Tests Bootstrap modal functionality by opening multiple modals and interacting with their buttons

Starting URL: https://www.lambdatest.com/selenium-playground

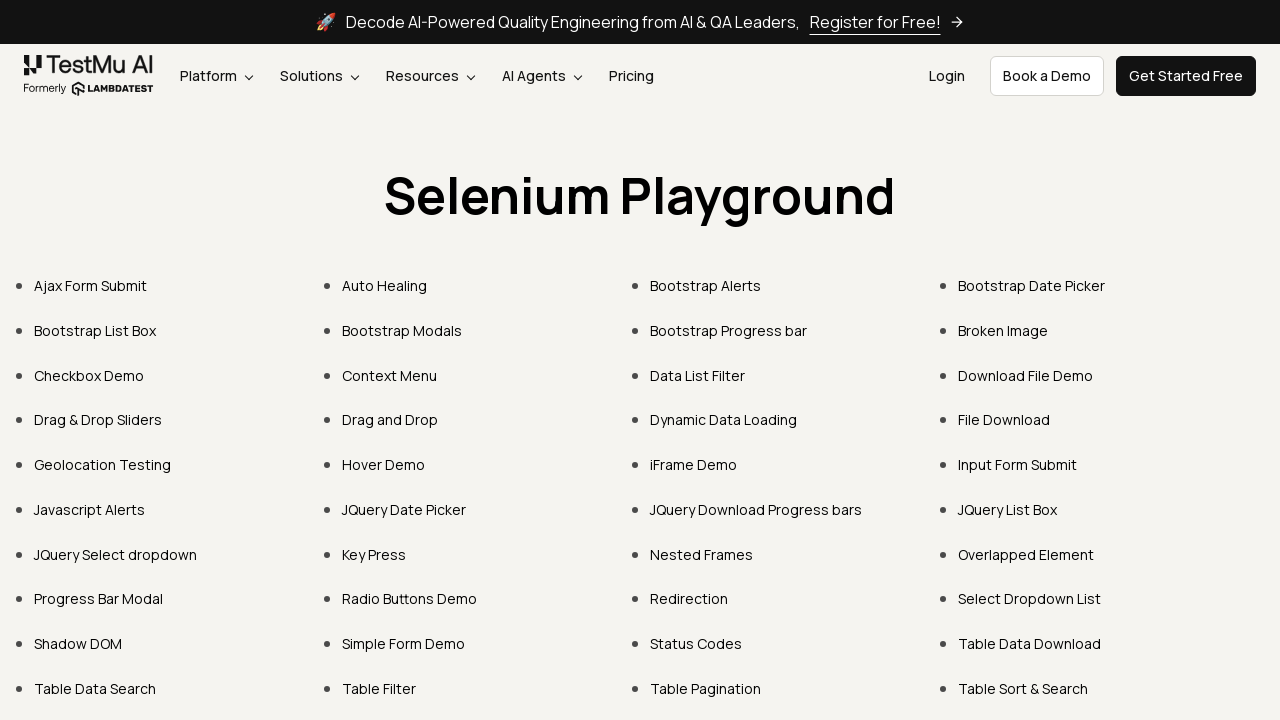

Clicked on Bootstrap Modals link at (402, 330) on xpath=//a[text()='Bootstrap Modals']
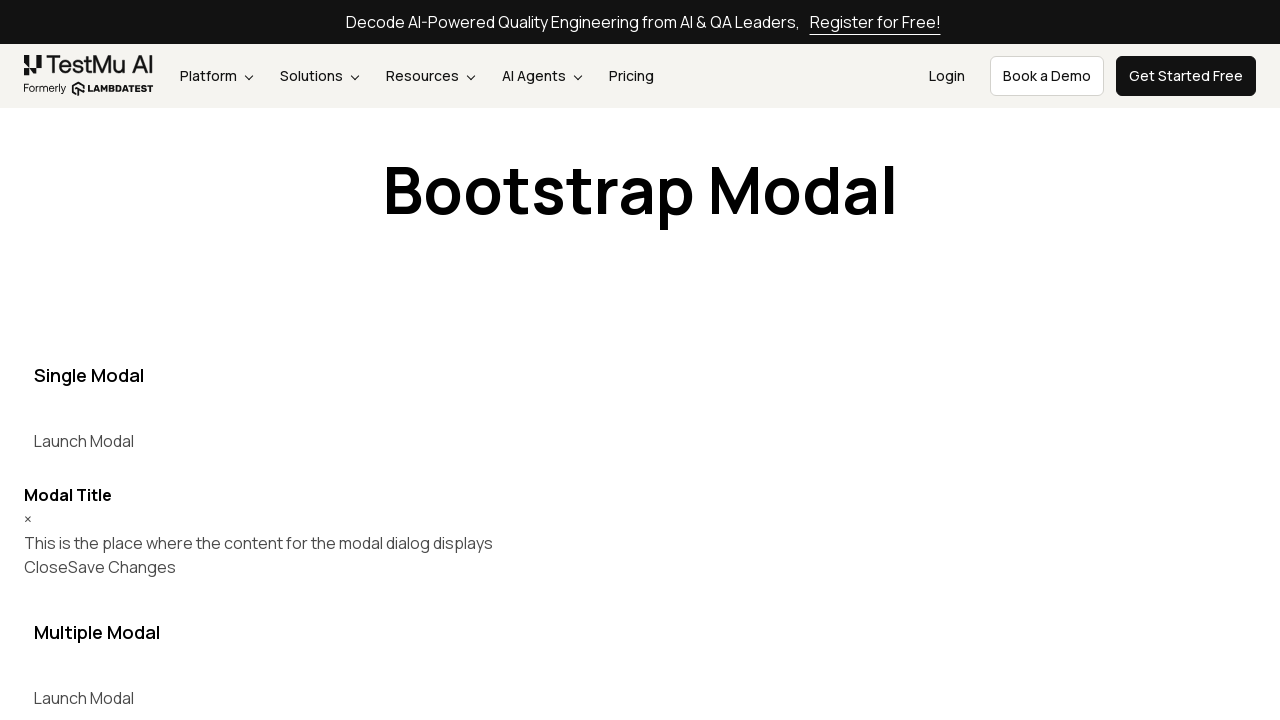

Clicked second Launch Modal button at (84, 698) on xpath=//button[text()='Launch Modal'] >> nth=1
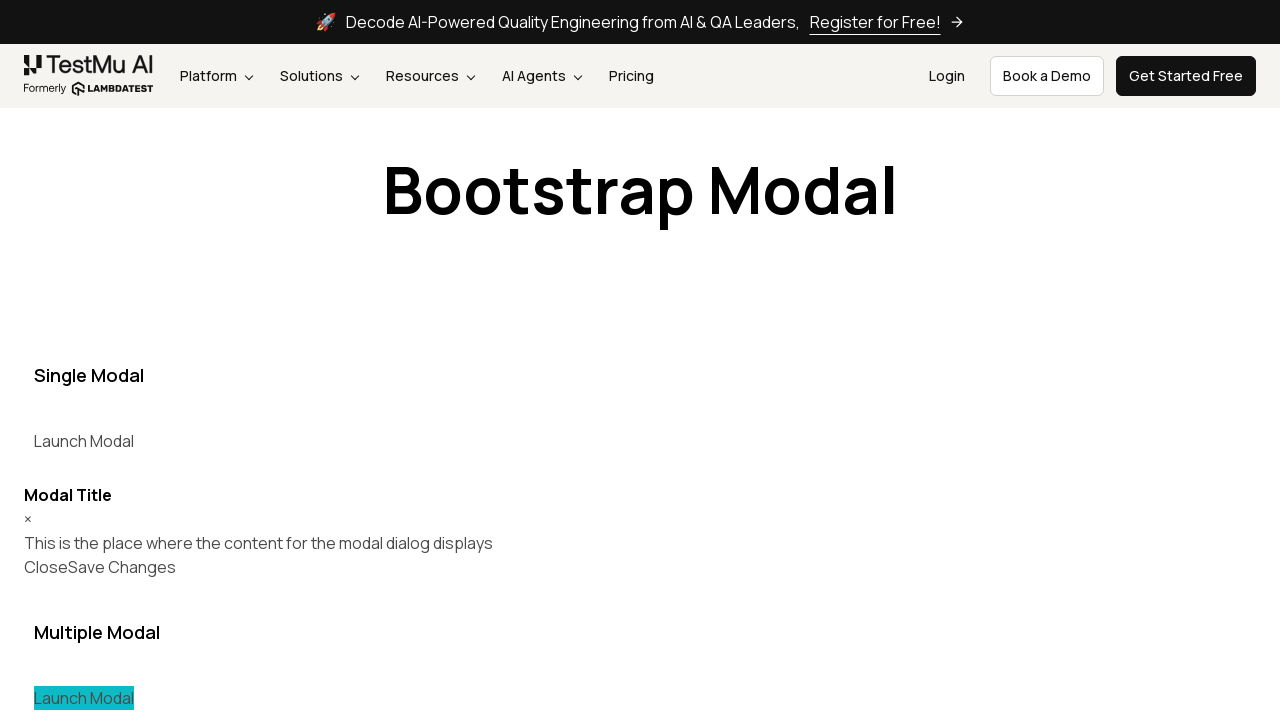

Clicked third Launch Modal button at (74, 360) on xpath=//button[text()='Launch Modal'] >> nth=2
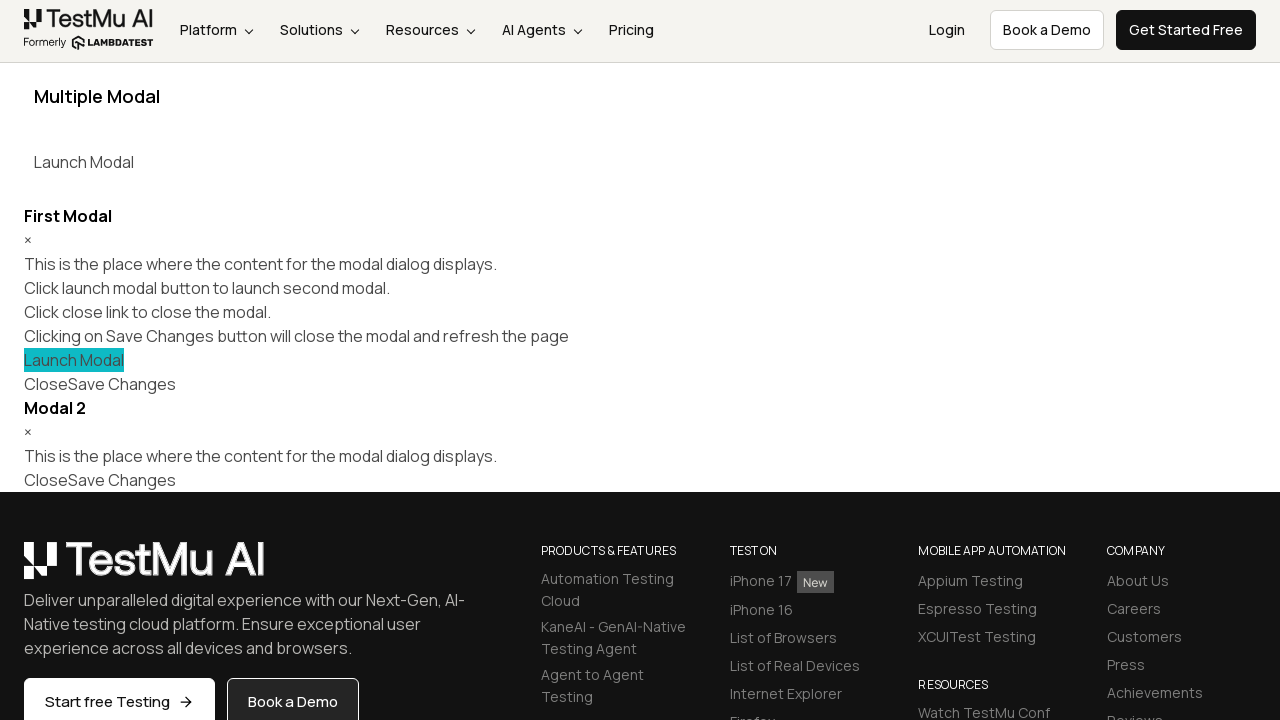

Clicked third Save Changes button at (122, 480) on xpath=//button[text()='Save Changes'] >> nth=2
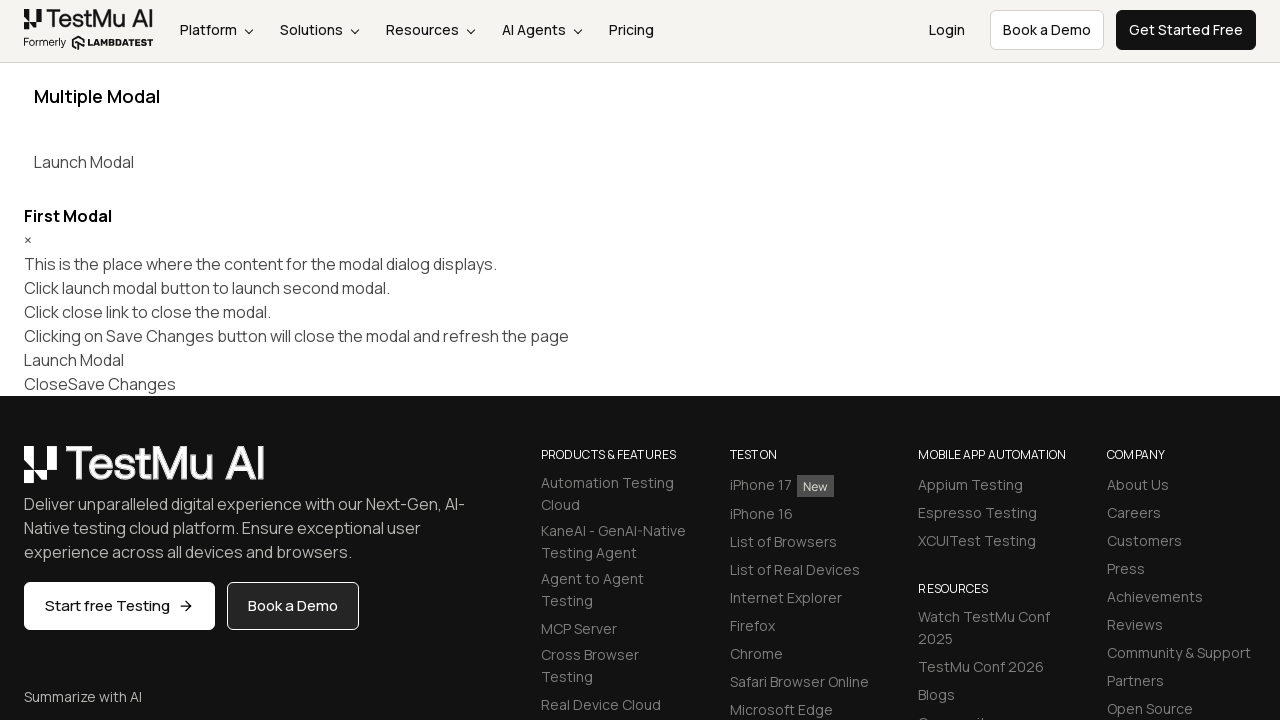

Clicked second Close button at (46, 384) on xpath=//button[text()='Close'] >> nth=1
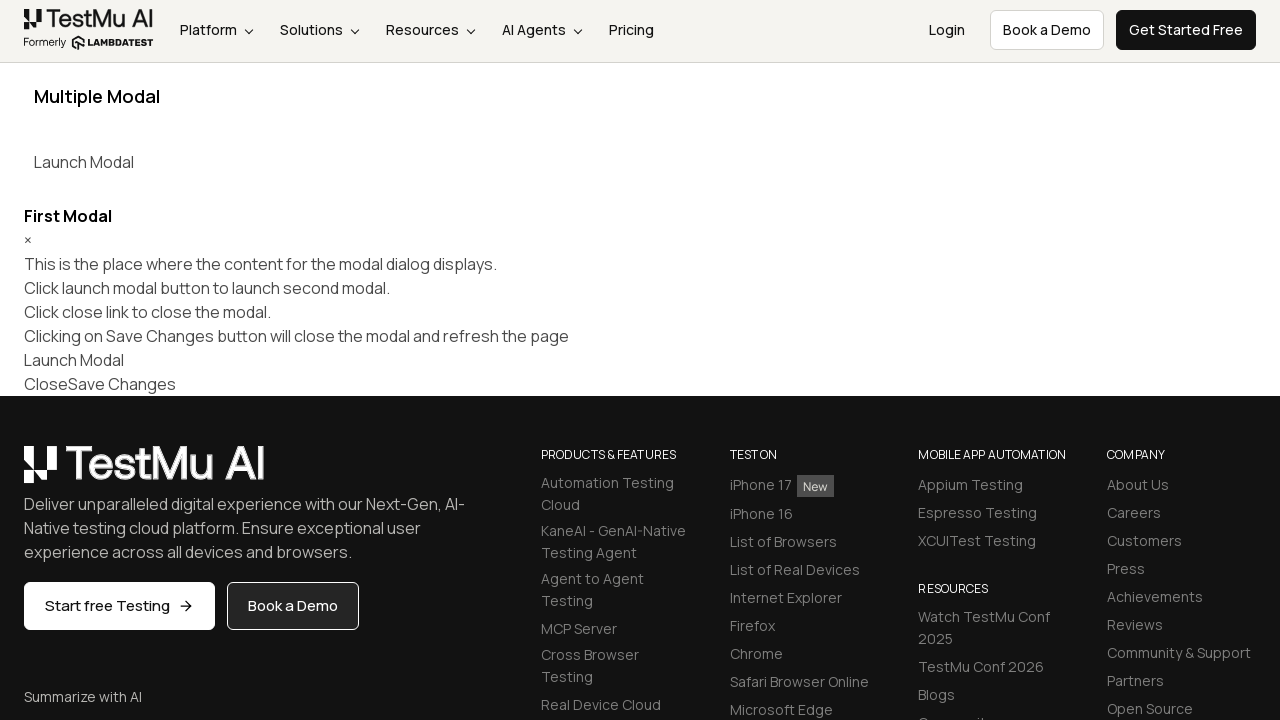

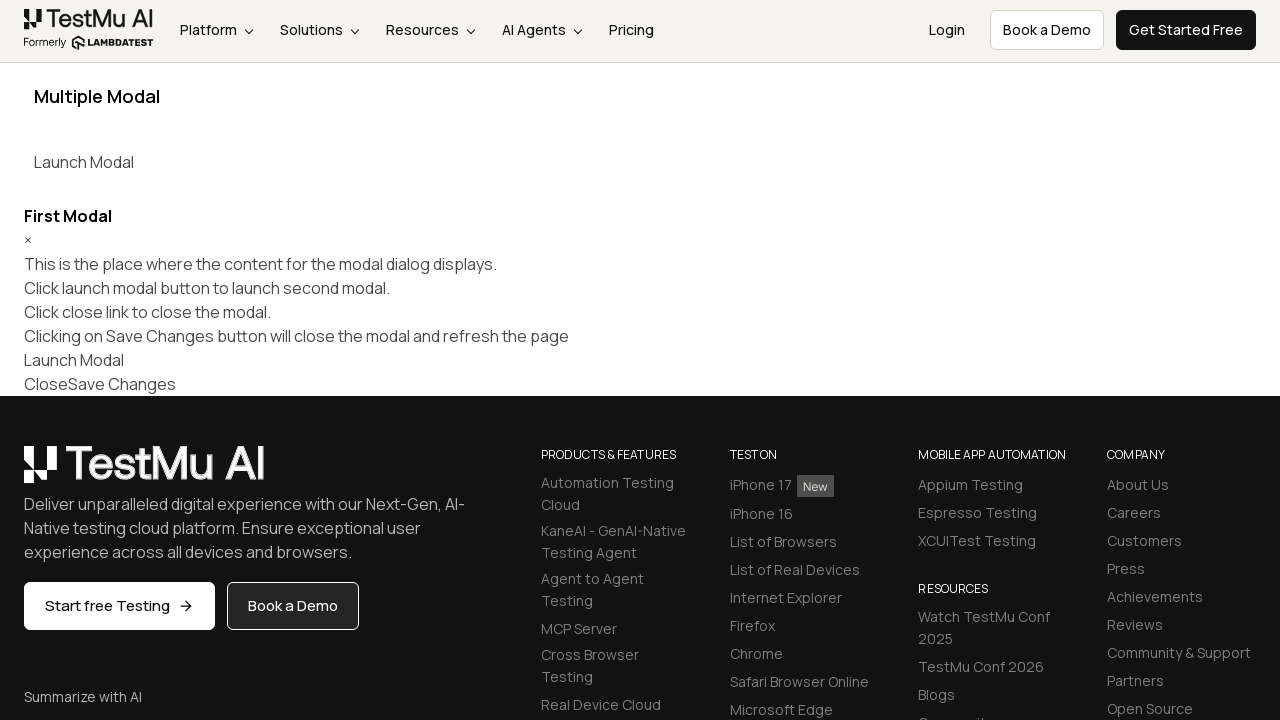